Tests that the site is functional on mobile viewport by setting a mobile viewport size and verifying key elements are visible

Starting URL: https://djuanze.github.io/test-ecommerce-site/index.html

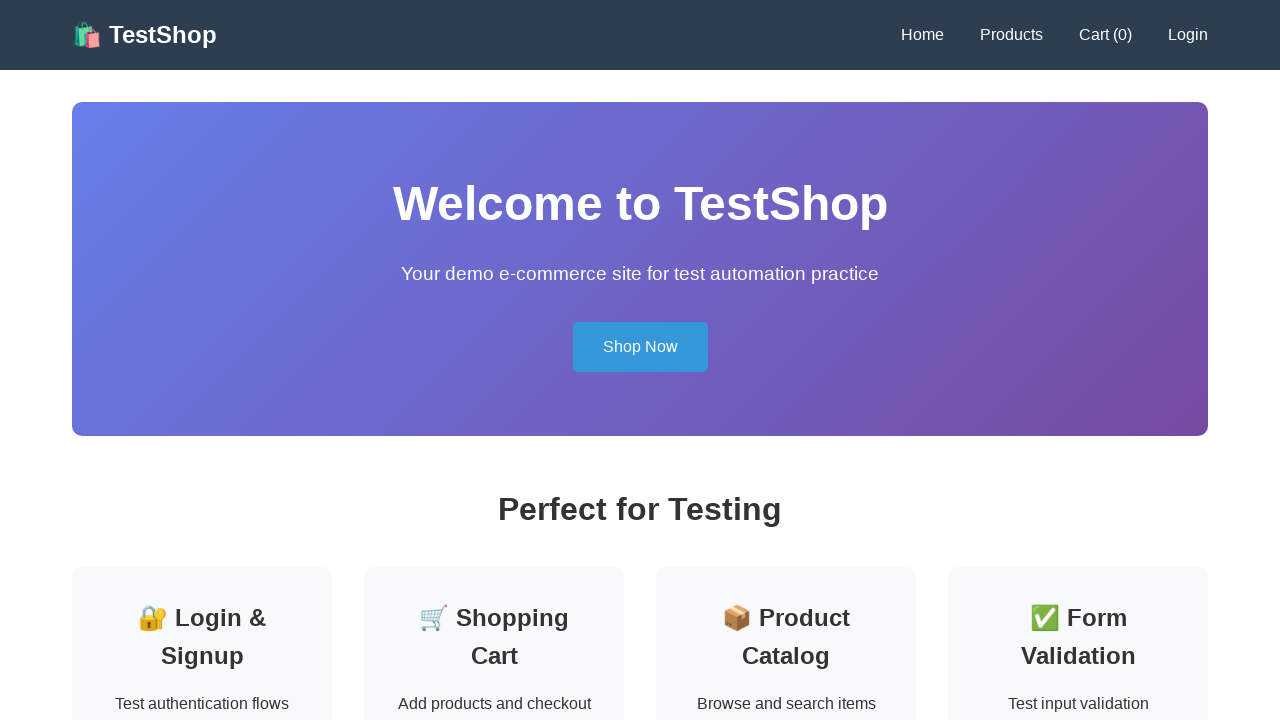

Set mobile viewport size to 375x667
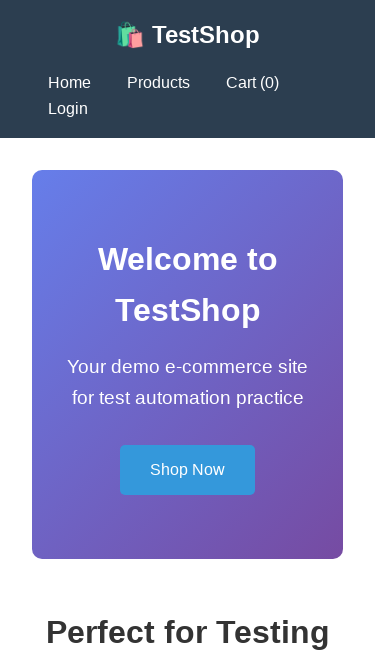

Reloaded page with mobile viewport
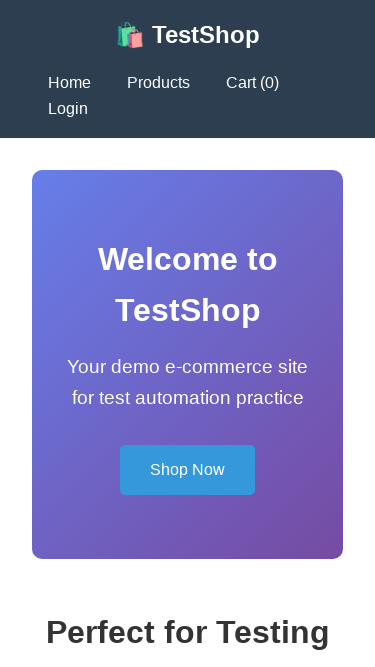

Verified logo element is visible on mobile
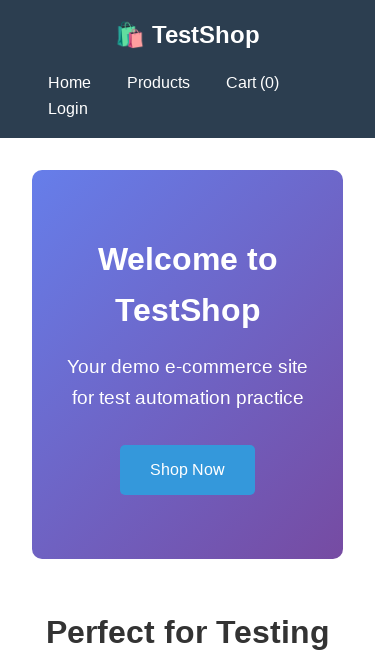

Verified hero section or h1 element is visible on mobile
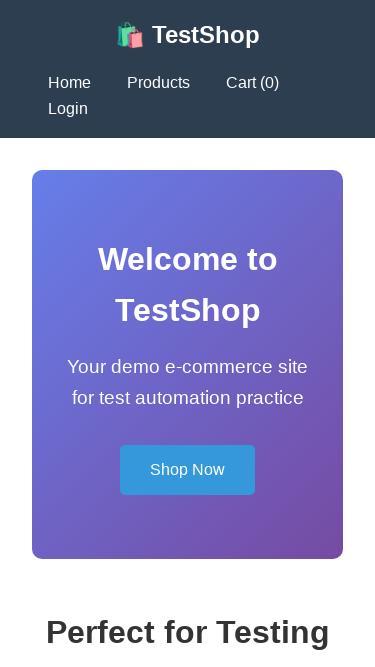

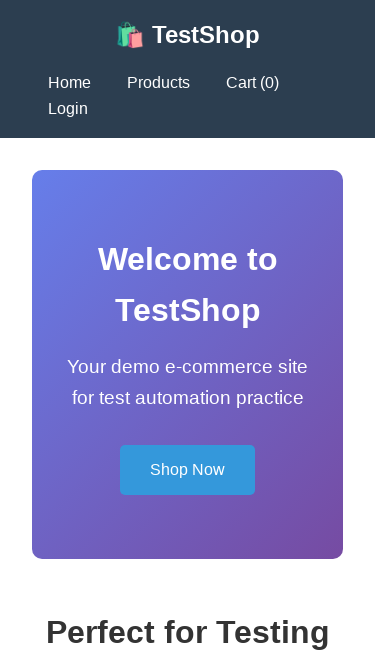